Tests adding todo items to the list by filling the input and pressing Enter, then verifying the items appear in the list.

Starting URL: https://demo.playwright.dev/todomvc

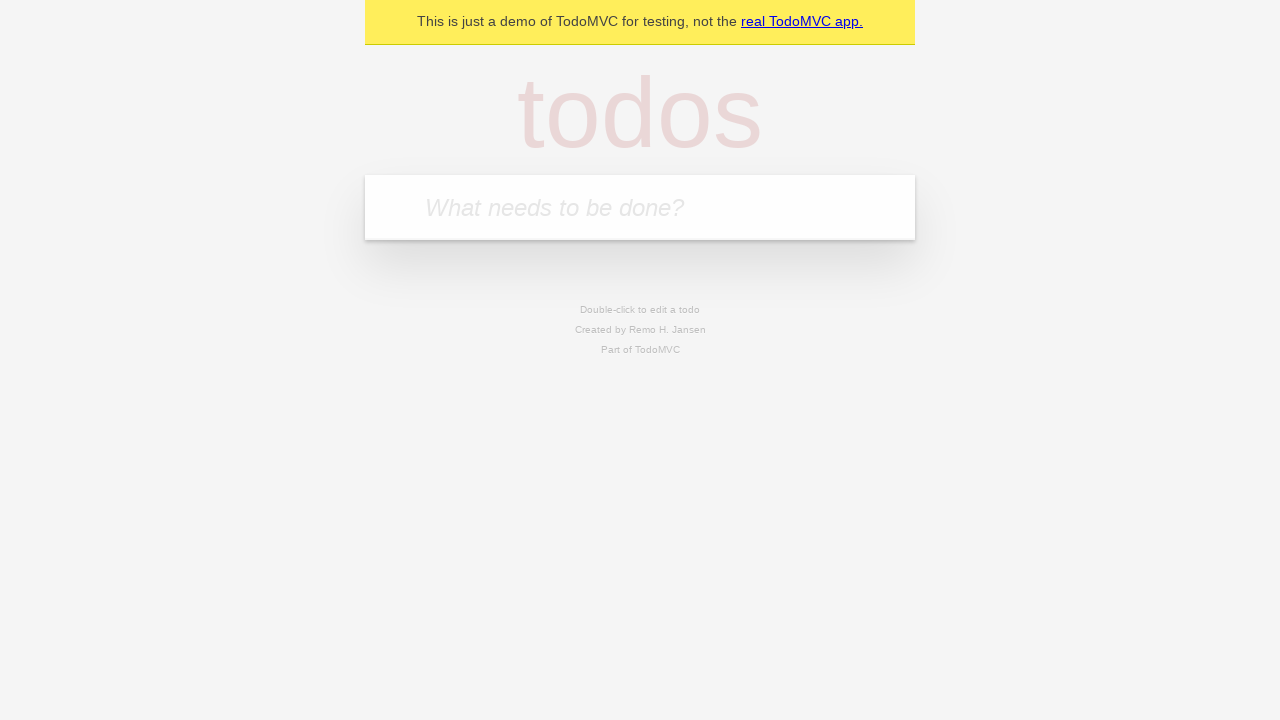

Filled todo input with 'buy some cheese' on internal:attr=[placeholder="What needs to be done?"i]
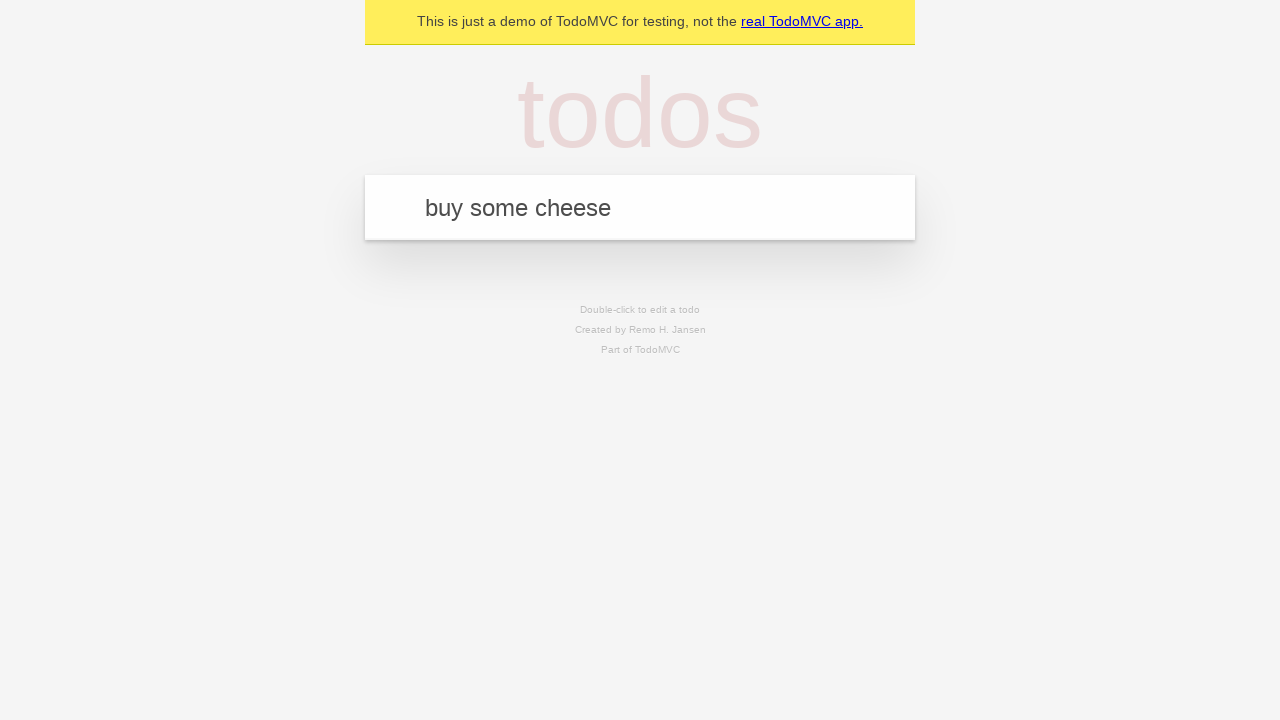

Pressed Enter to add first todo item on internal:attr=[placeholder="What needs to be done?"i]
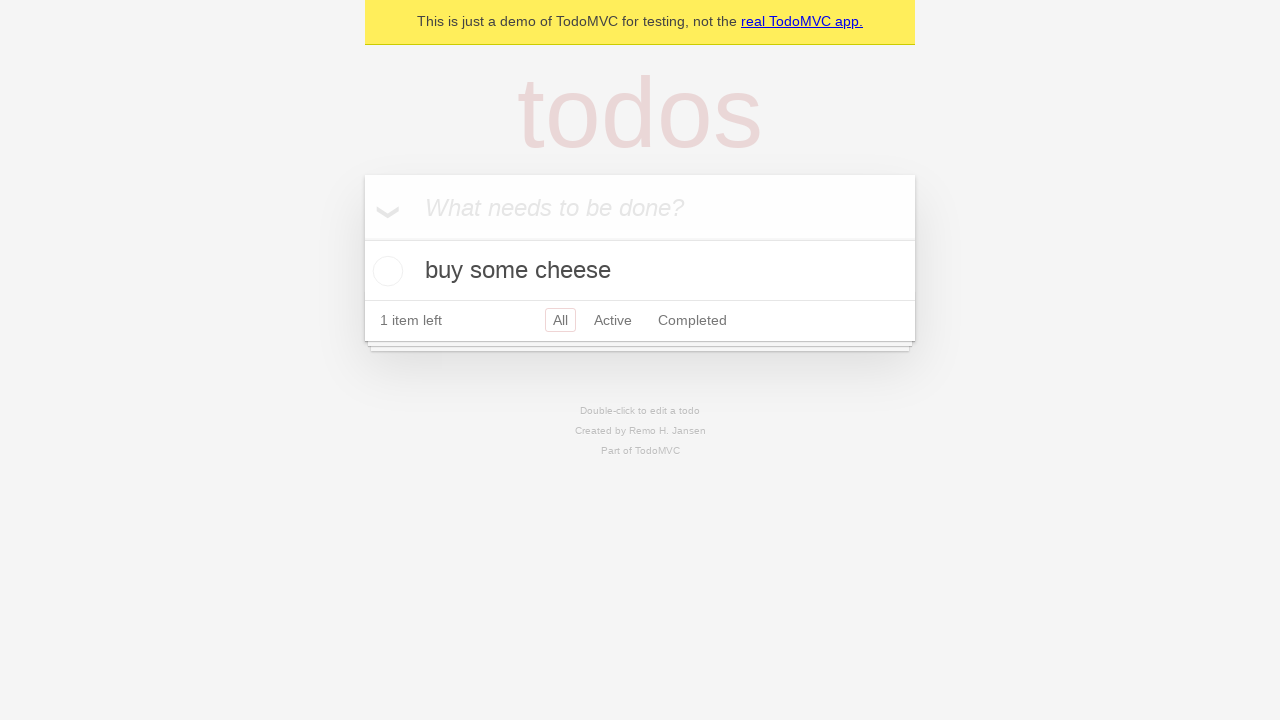

First todo item appeared in the list
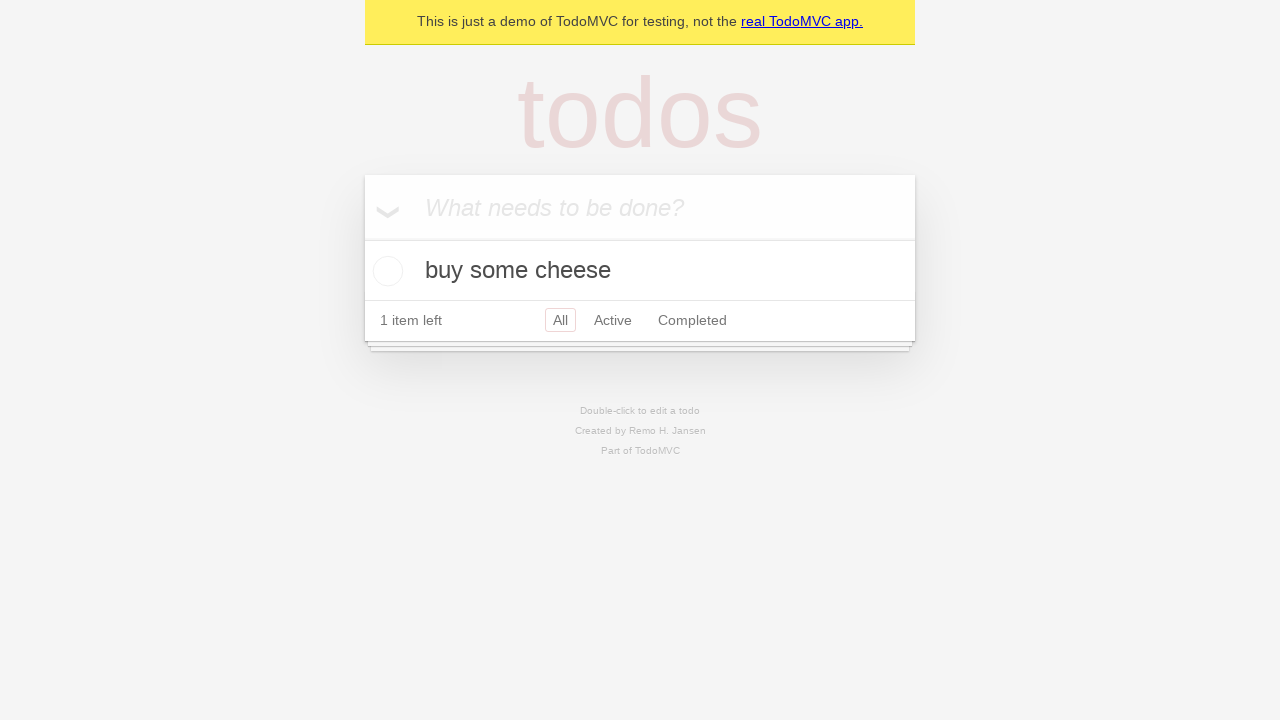

Filled todo input with 'feed the cat' on internal:attr=[placeholder="What needs to be done?"i]
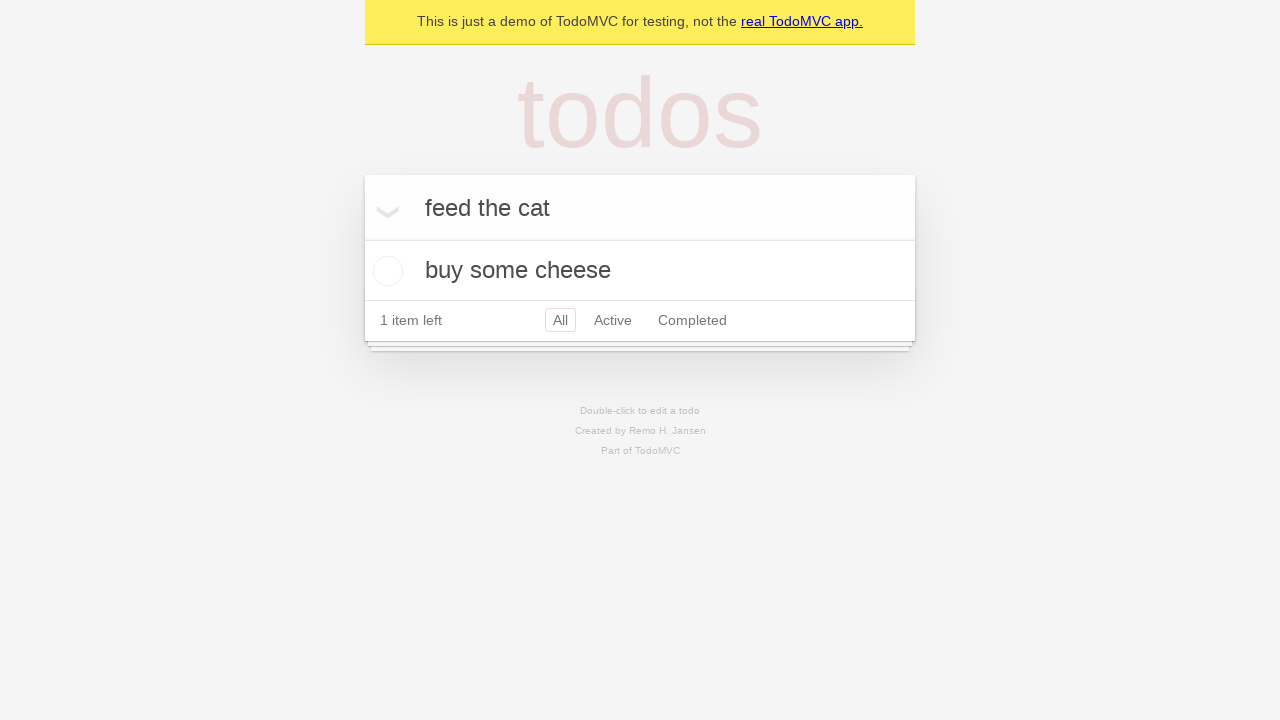

Pressed Enter to add second todo item on internal:attr=[placeholder="What needs to be done?"i]
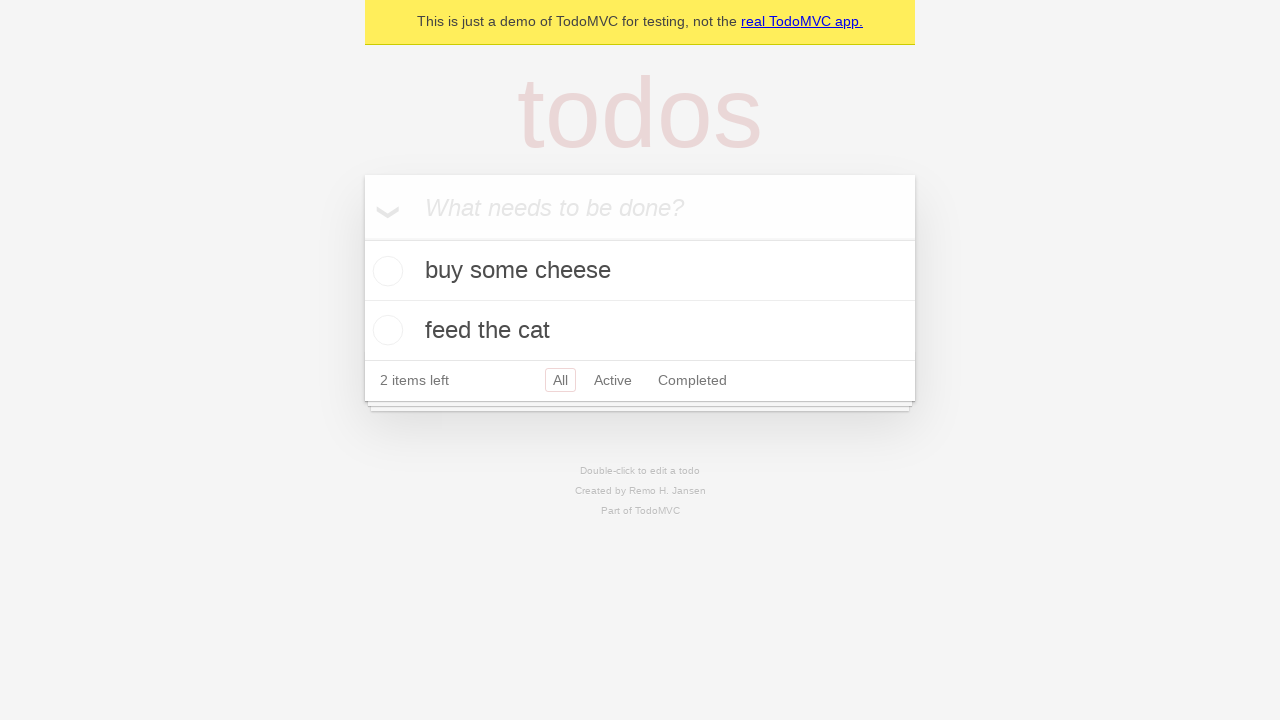

Second todo item appeared in the list, total items now 2
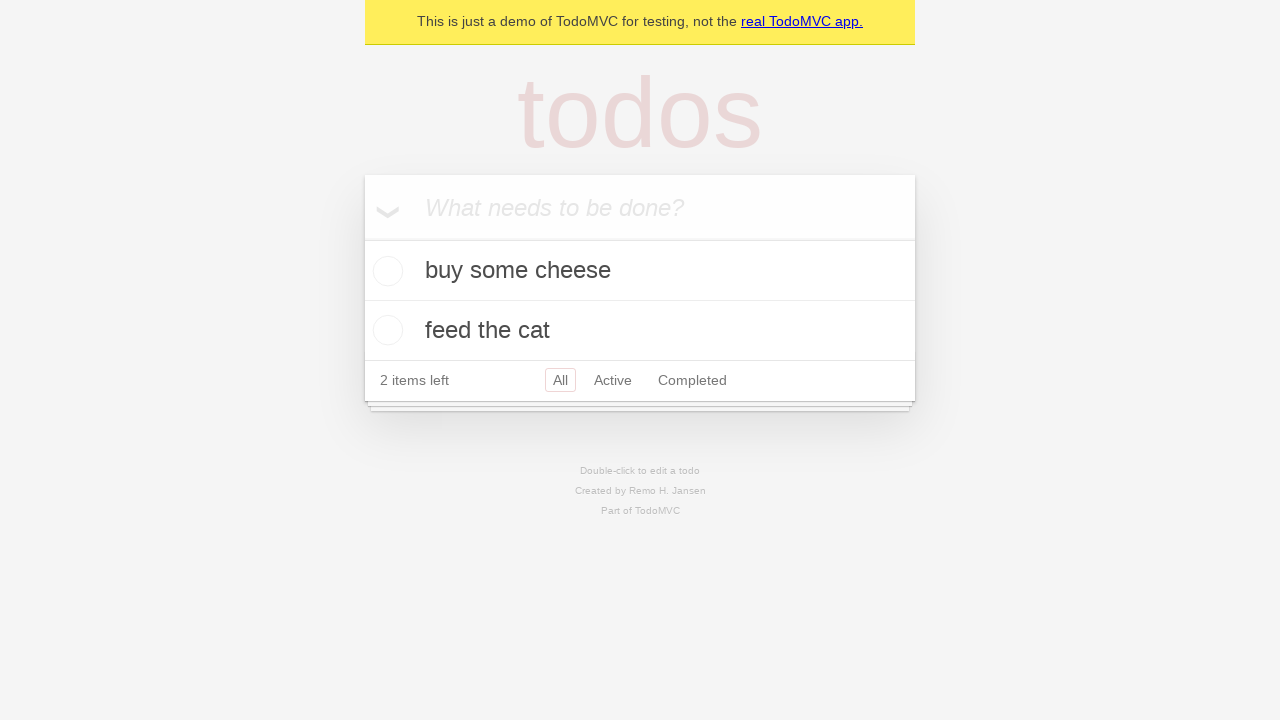

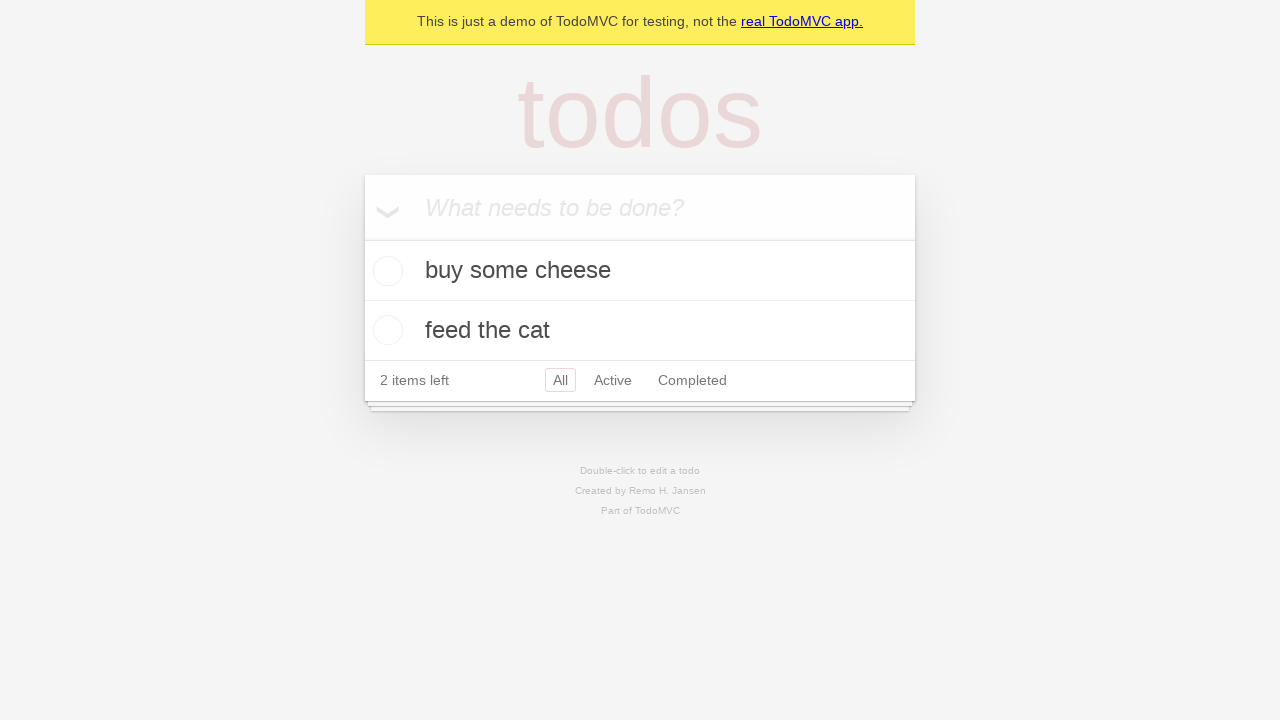